Tests dynamic content generation by clicking a button and waiting for specific text to appear

Starting URL: https://training-support.net/webelements/dynamic-content

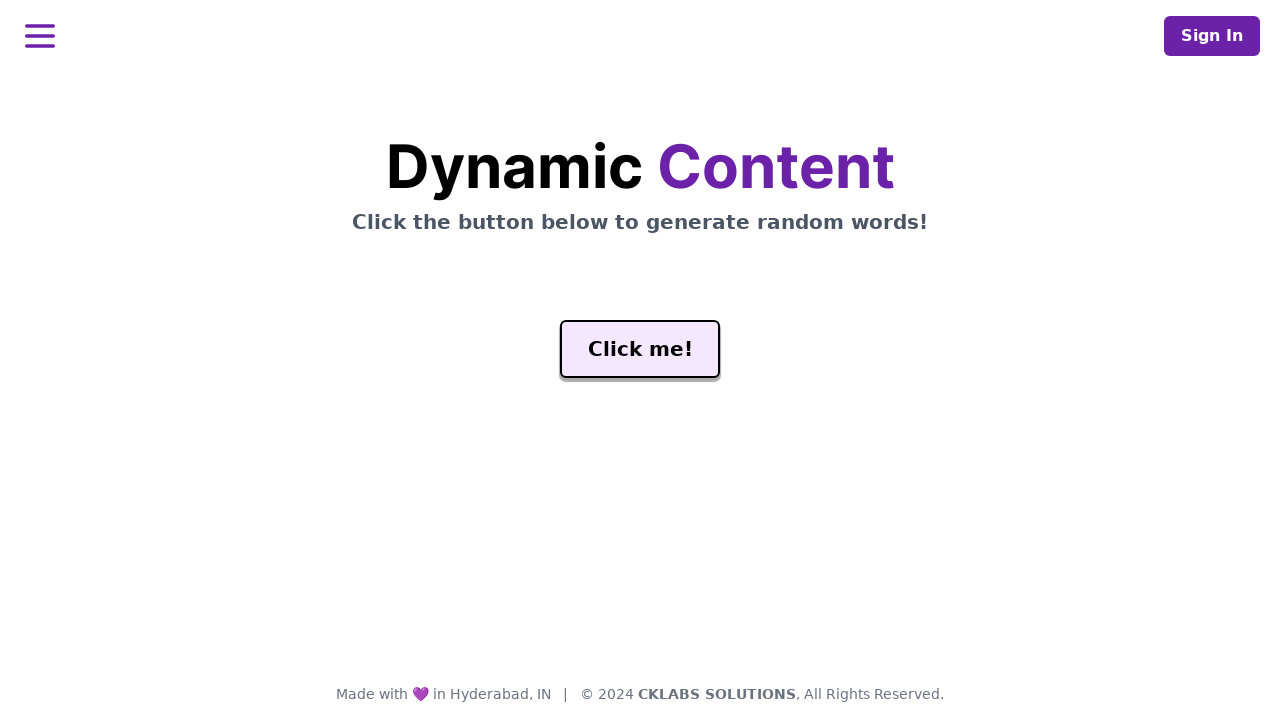

Clicked the Generate button to trigger dynamic content at (640, 349) on #genButton
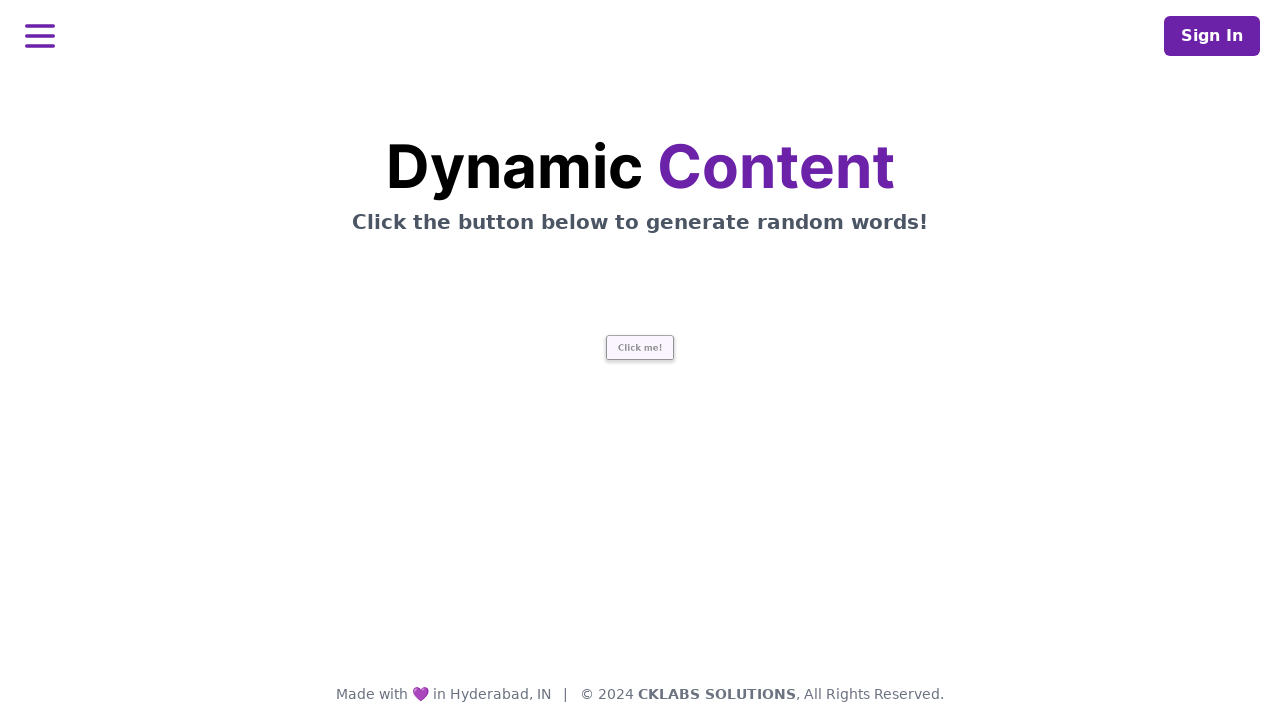

Waited for the word 'release' to appear in the dynamic content area
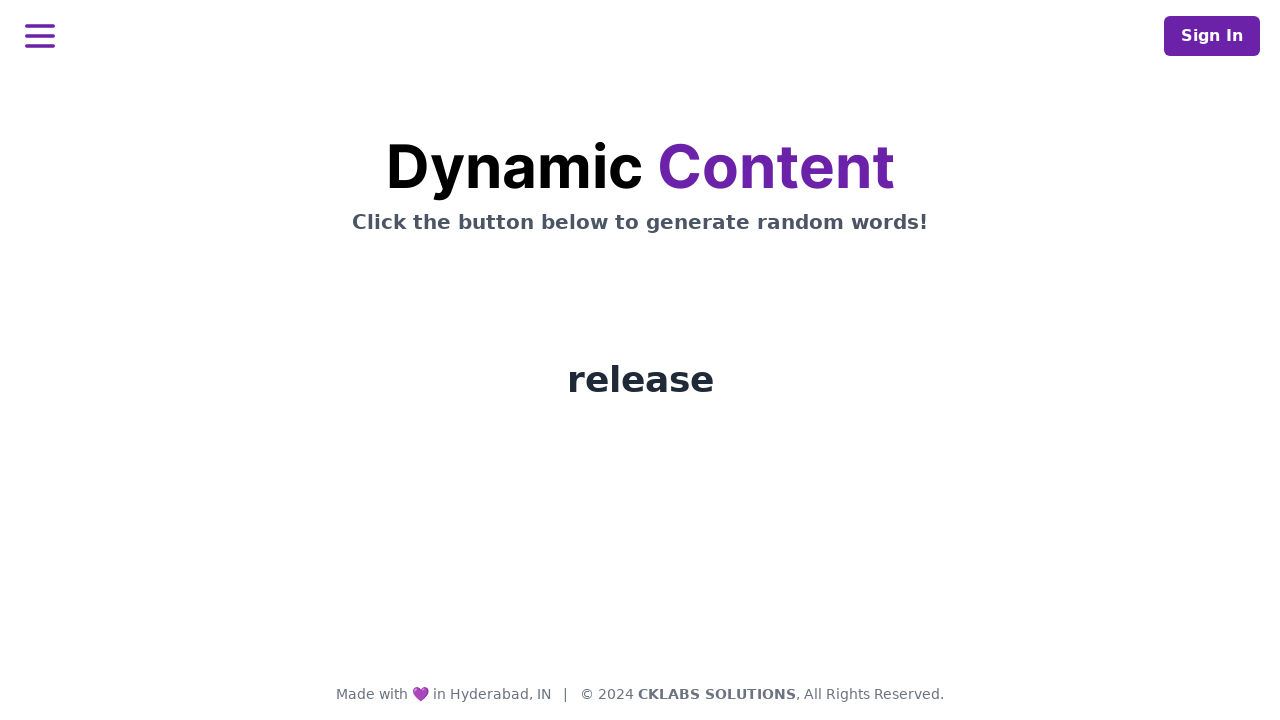

Verified the element with generated text is present
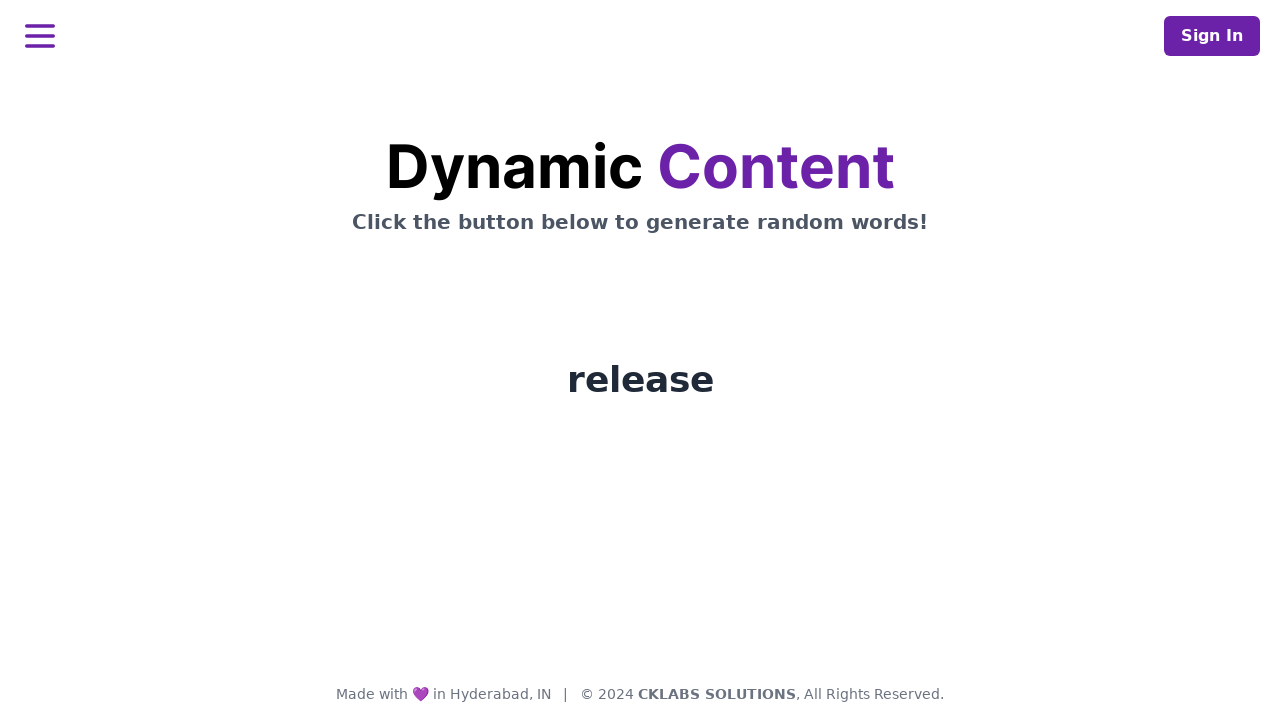

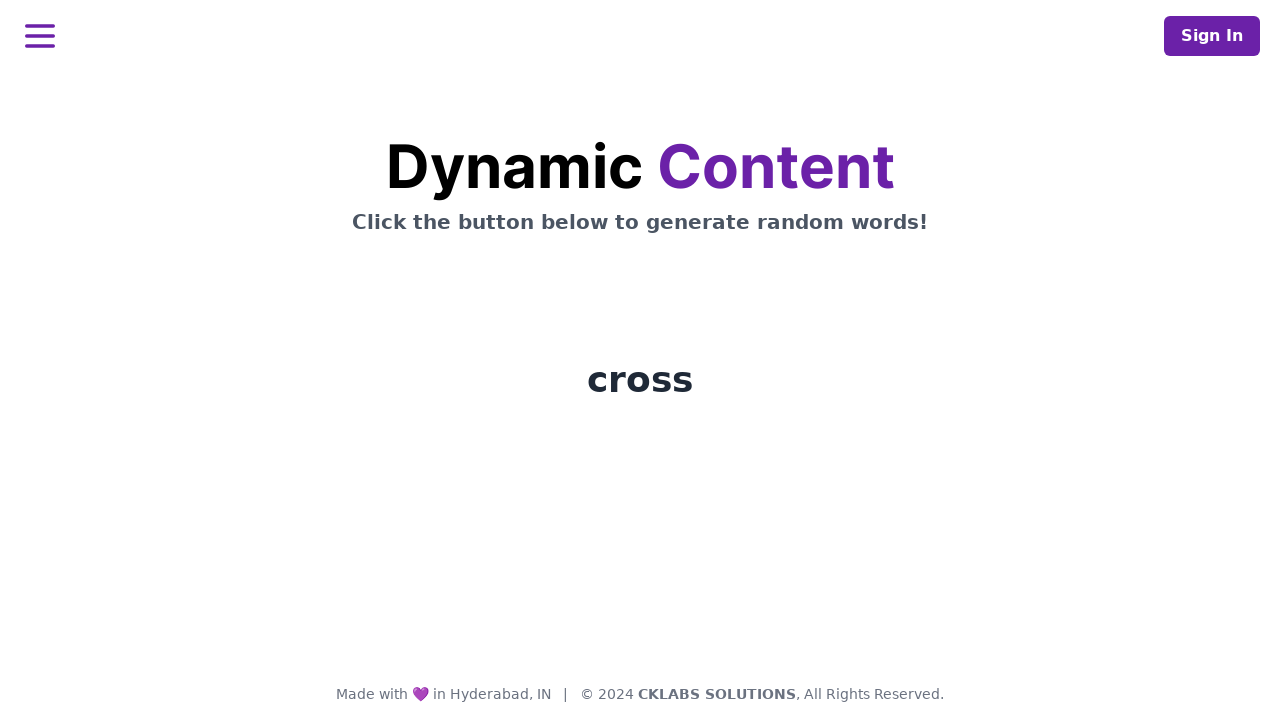